Tests editing a todo item by double-clicking, changing the text, and pressing Enter to save.

Starting URL: https://demo.playwright.dev/todomvc

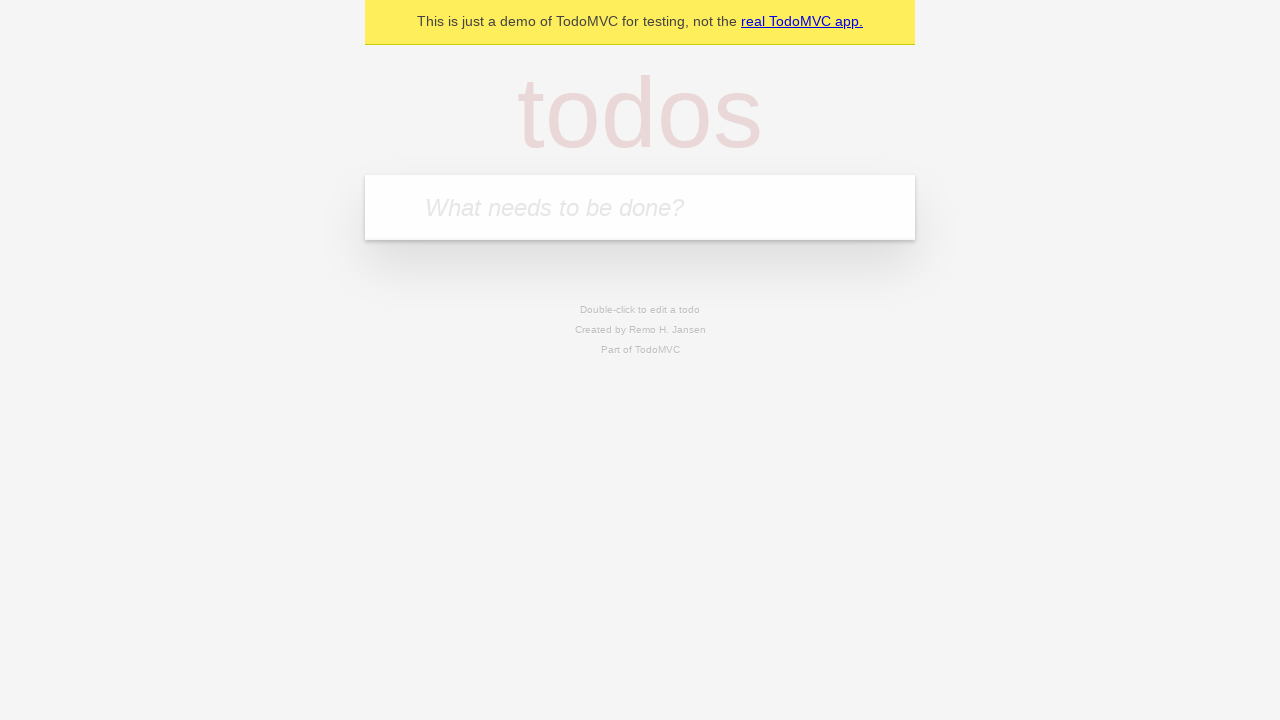

Filled todo input with 'buy some cheese' on internal:attr=[placeholder="What needs to be done?"i]
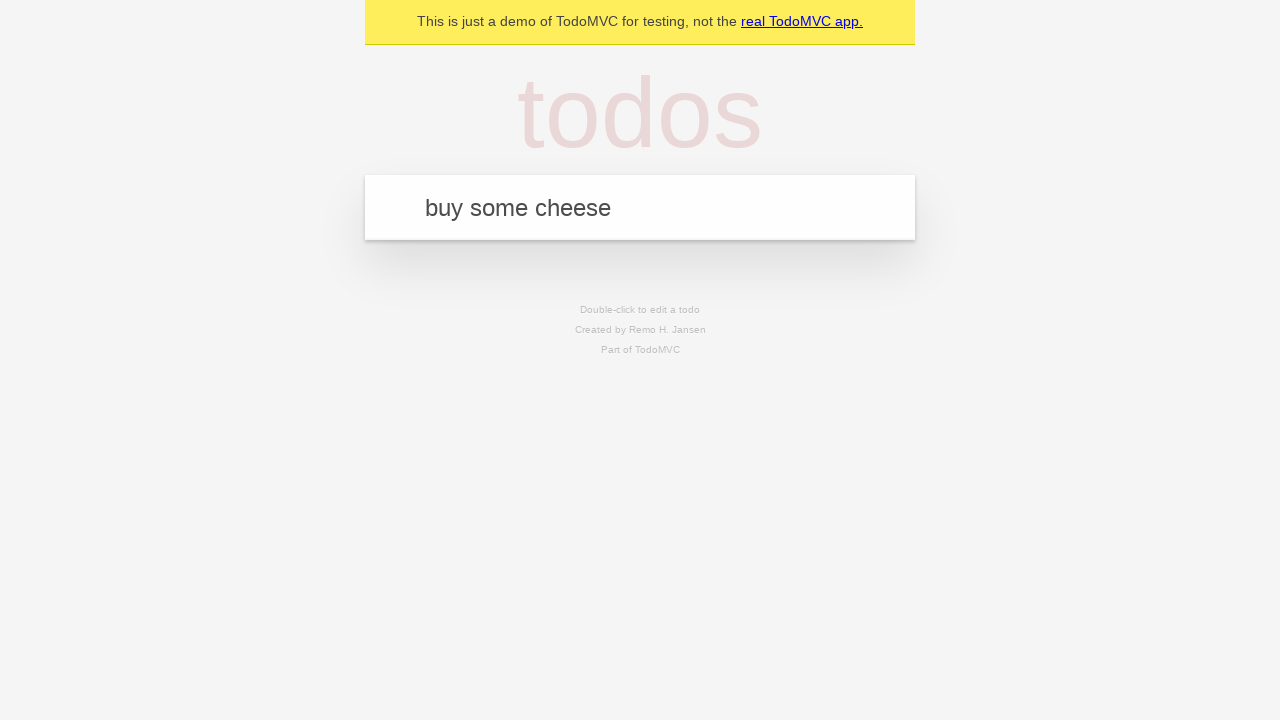

Pressed Enter to create first todo on internal:attr=[placeholder="What needs to be done?"i]
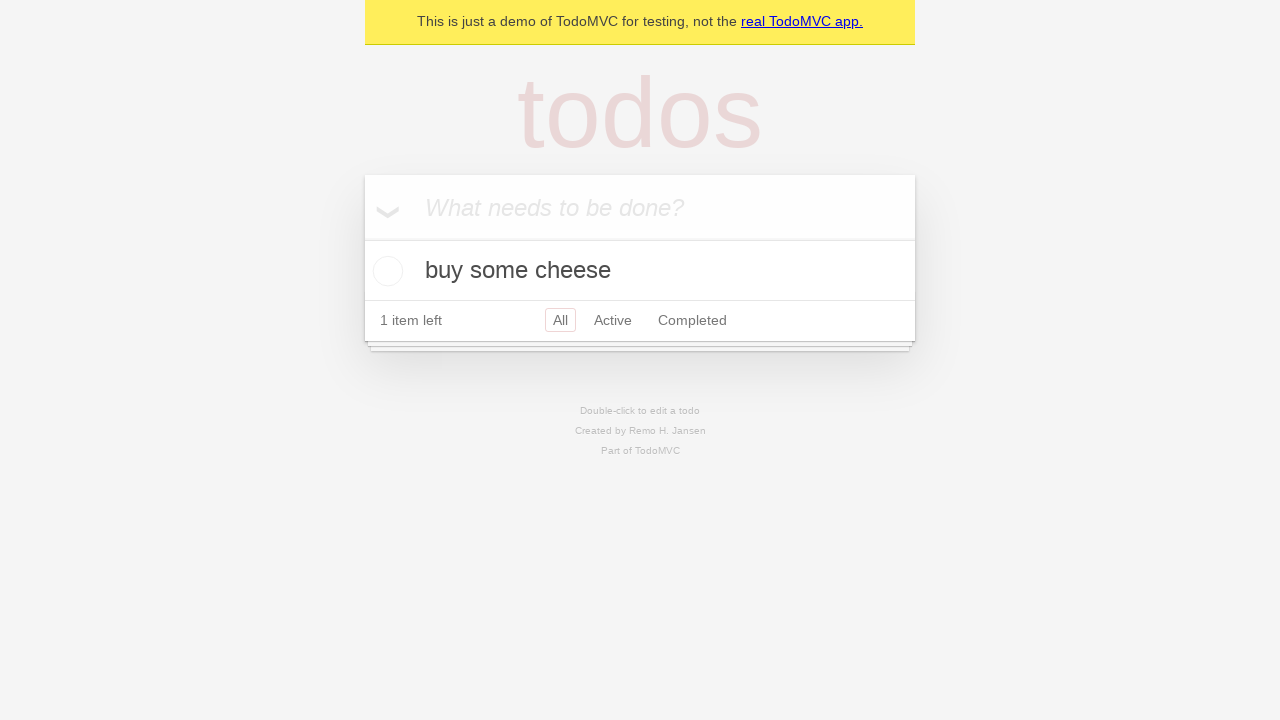

Filled todo input with 'feed the cat' on internal:attr=[placeholder="What needs to be done?"i]
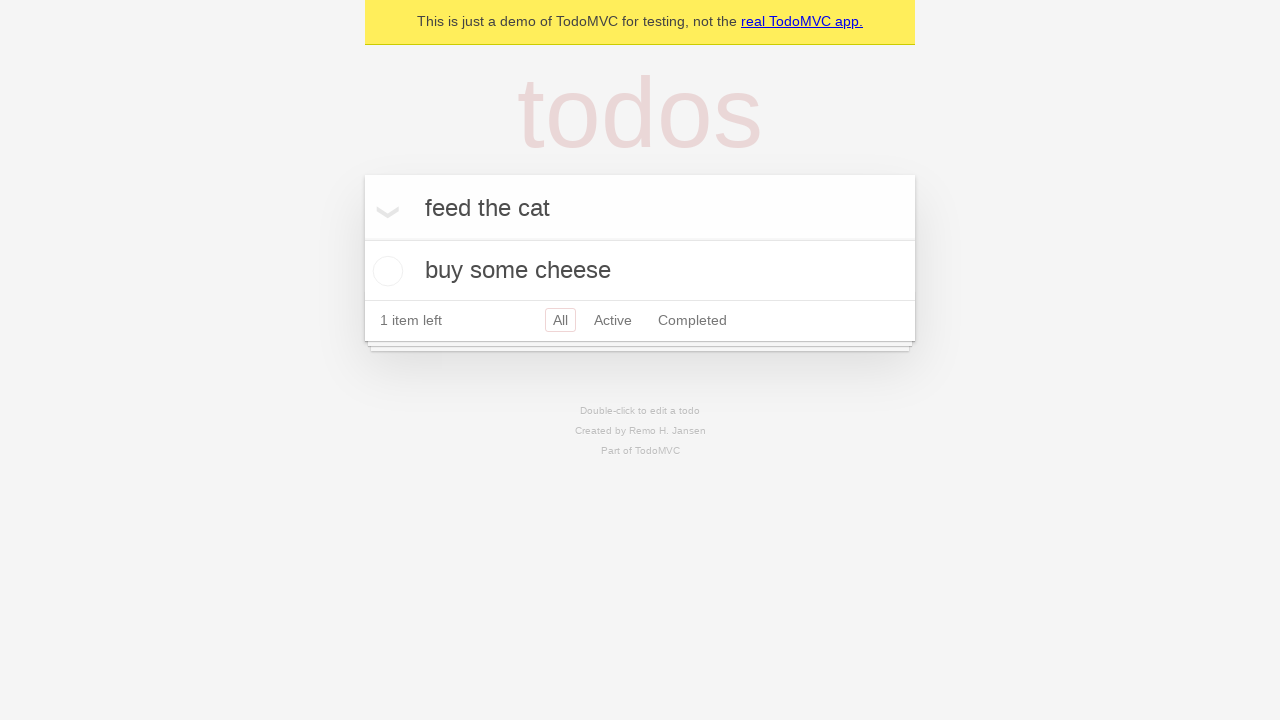

Pressed Enter to create second todo on internal:attr=[placeholder="What needs to be done?"i]
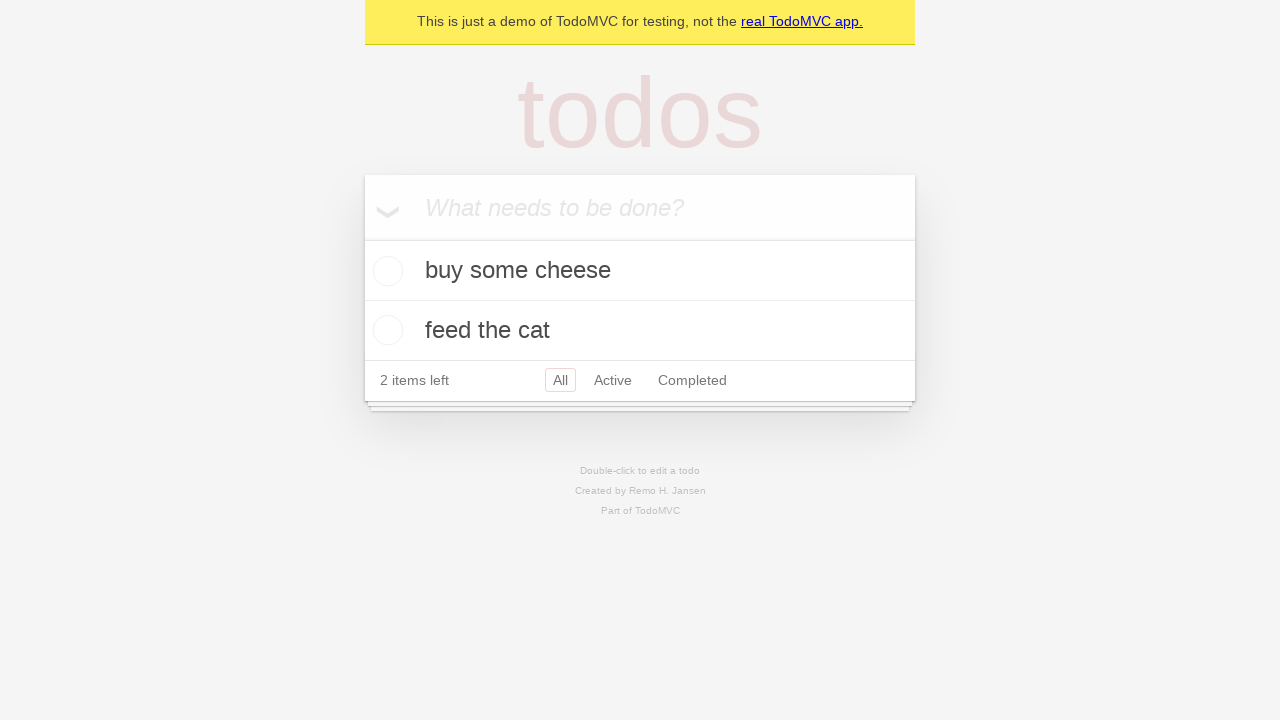

Filled todo input with 'book a doctors appointment' on internal:attr=[placeholder="What needs to be done?"i]
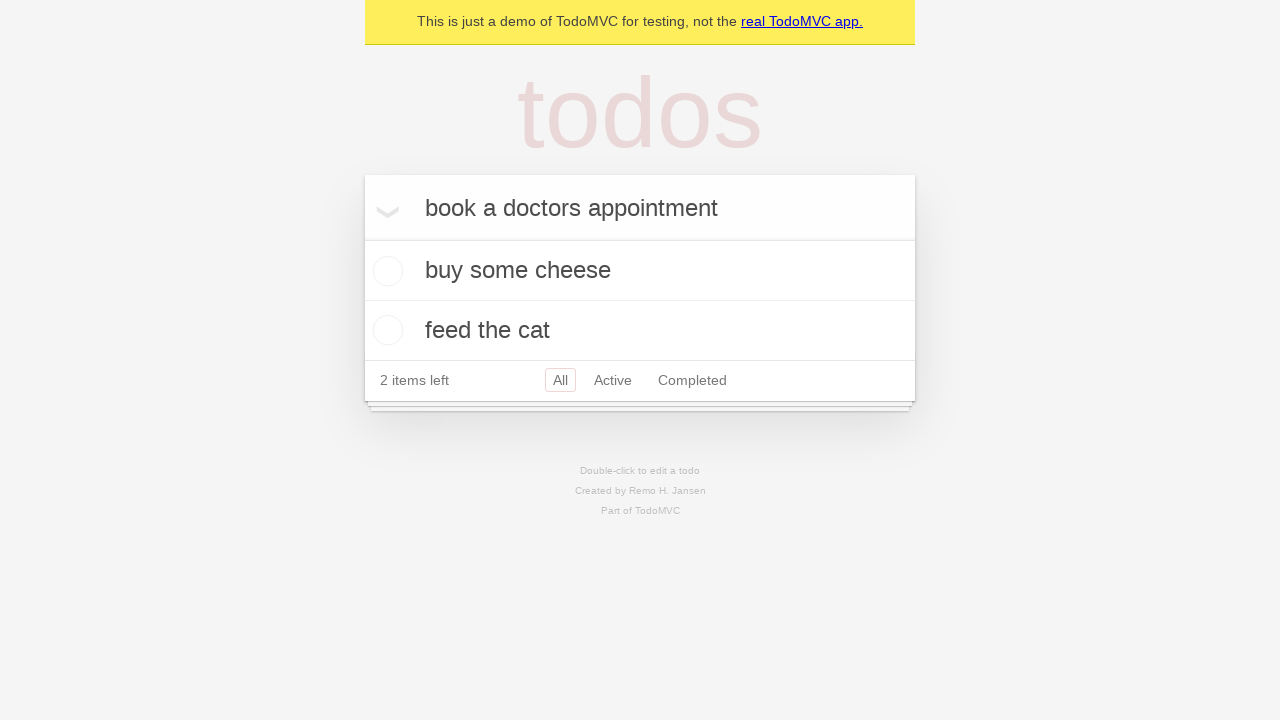

Pressed Enter to create third todo on internal:attr=[placeholder="What needs to be done?"i]
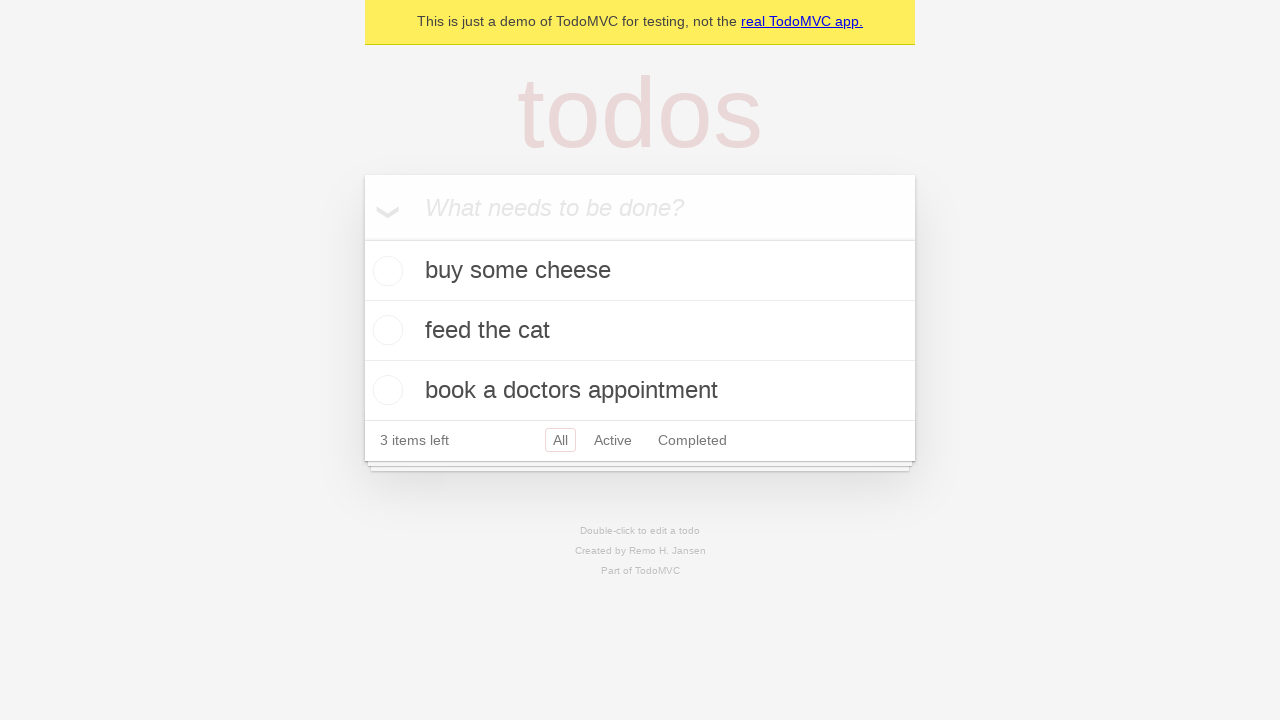

Double-clicked second todo item to enter edit mode at (640, 331) on internal:testid=[data-testid="todo-item"s] >> nth=1
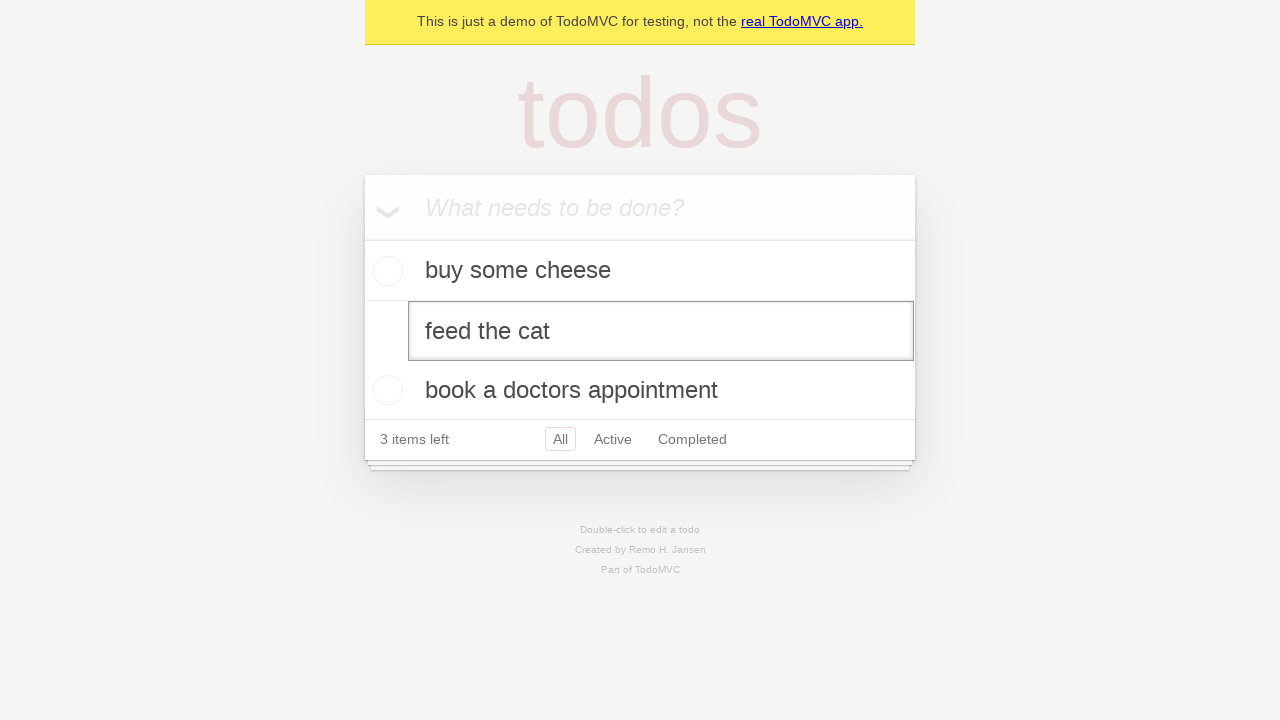

Filled edit textbox with 'buy some sausages' on internal:testid=[data-testid="todo-item"s] >> nth=1 >> internal:role=textbox[nam
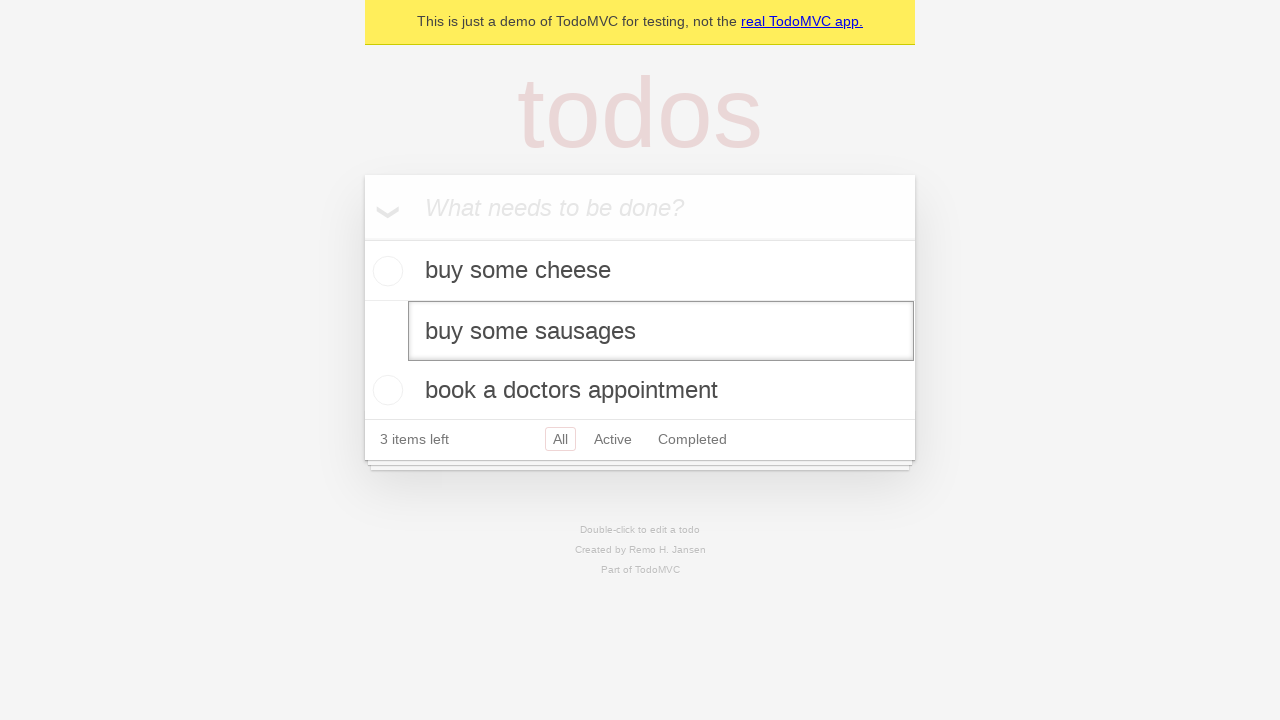

Pressed Enter to save the edited todo item on internal:testid=[data-testid="todo-item"s] >> nth=1 >> internal:role=textbox[nam
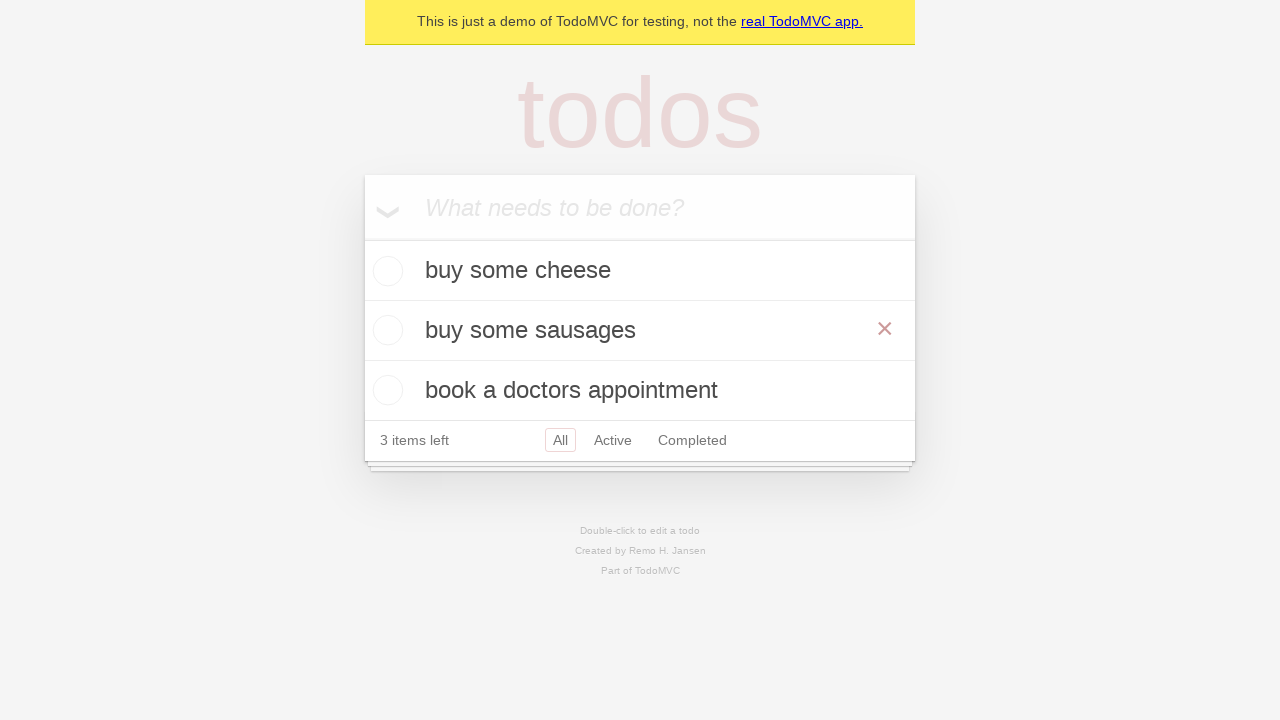

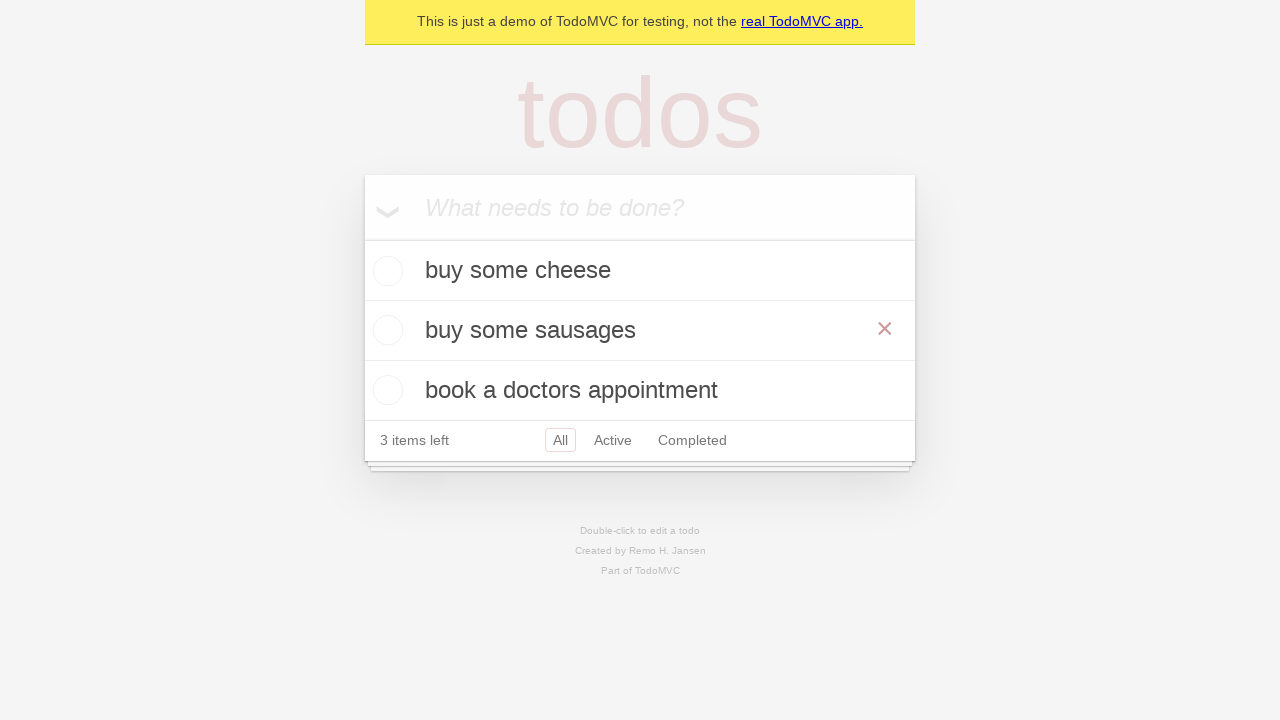